Tests selecting both gender and age radio buttons, then clicking a button to display the combined selected values

Starting URL: https://testing.qaautomationlabs.com/radio-button.php

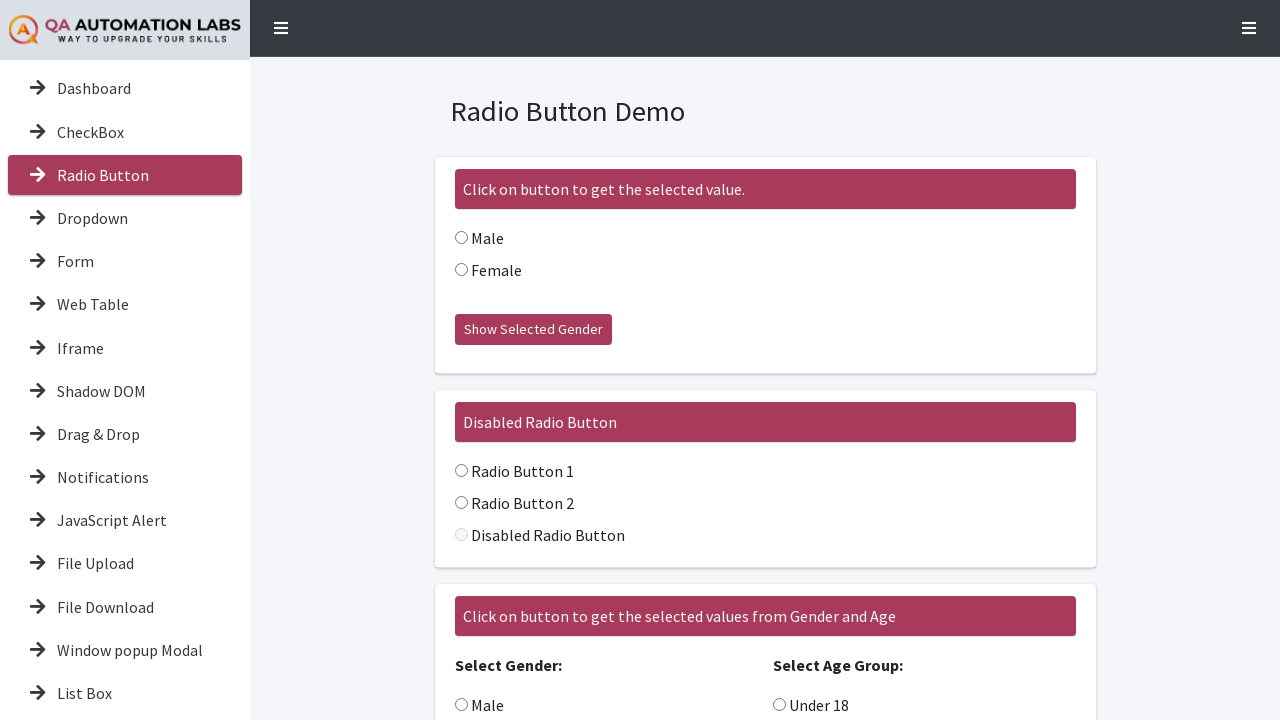

Clicked Female radio button at (461, 511) on xpath=//input[@value='Female'] >> nth=-1
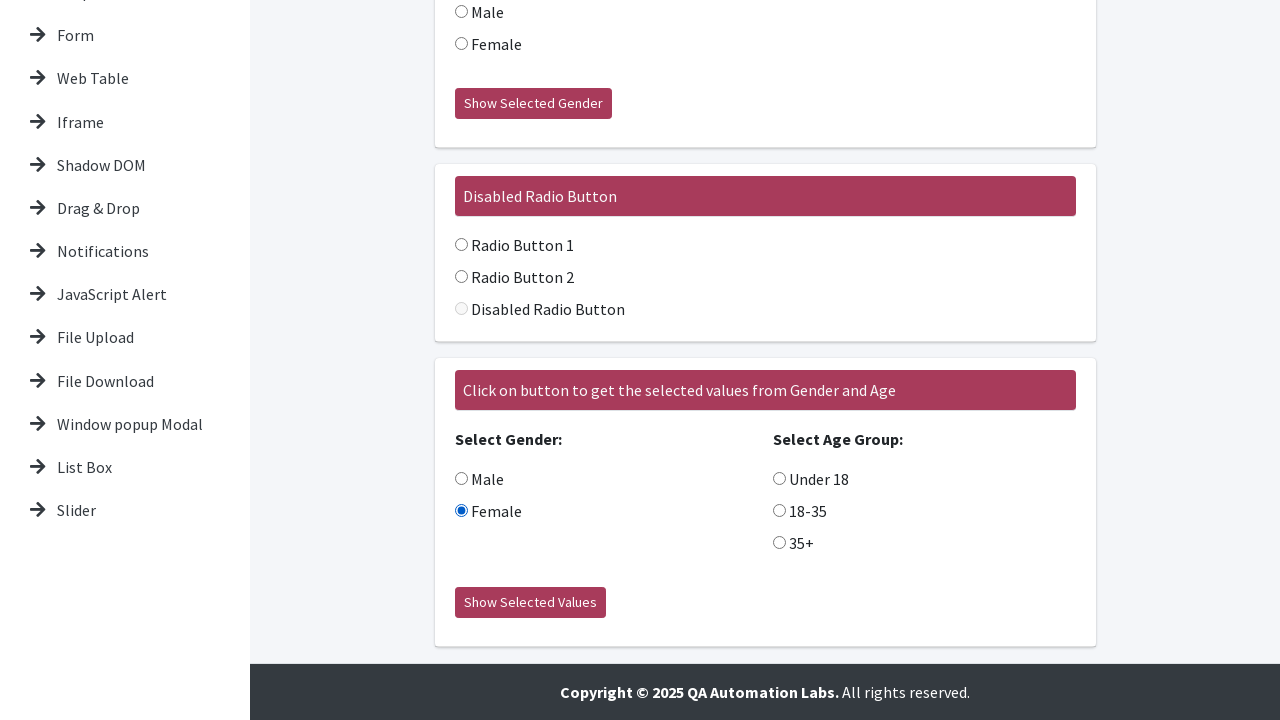

Clicked age range 18-35 radio button at (779, 511) on xpath=//input[@value='18-35']
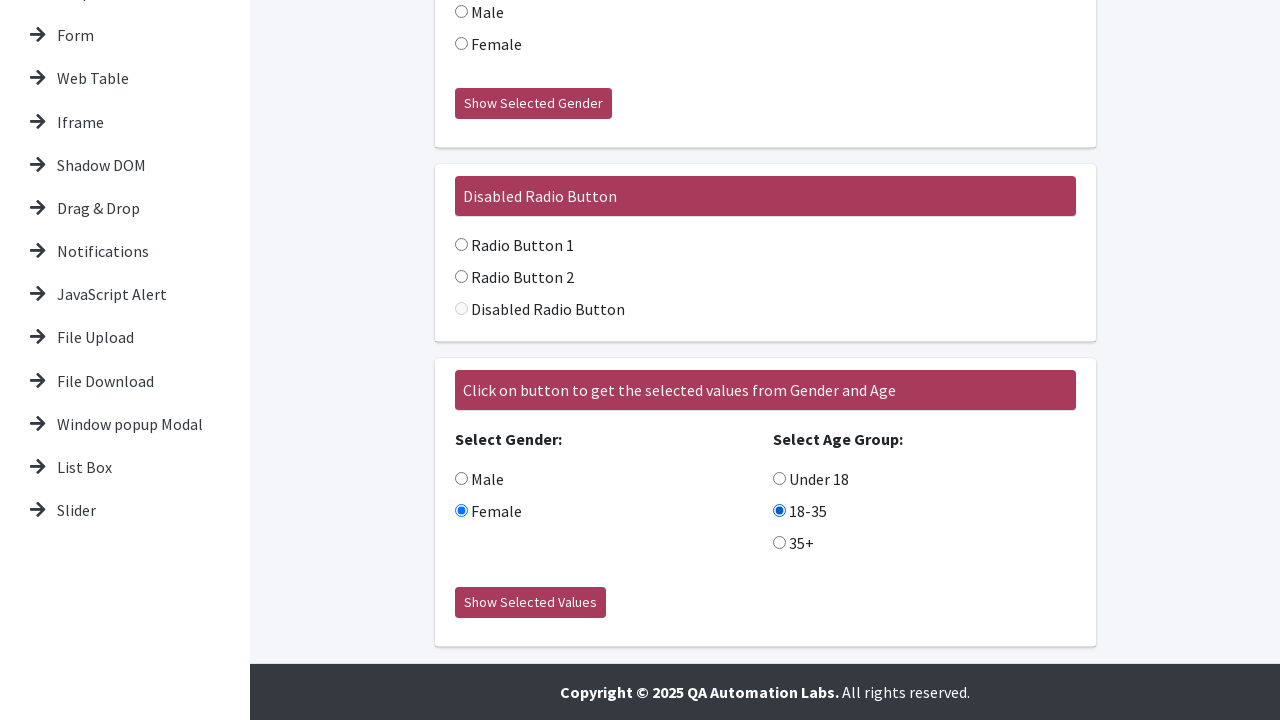

Clicked button to display selected gender and age values at (530, 603) on xpath=//button[@onclick='showSelectedValues()']
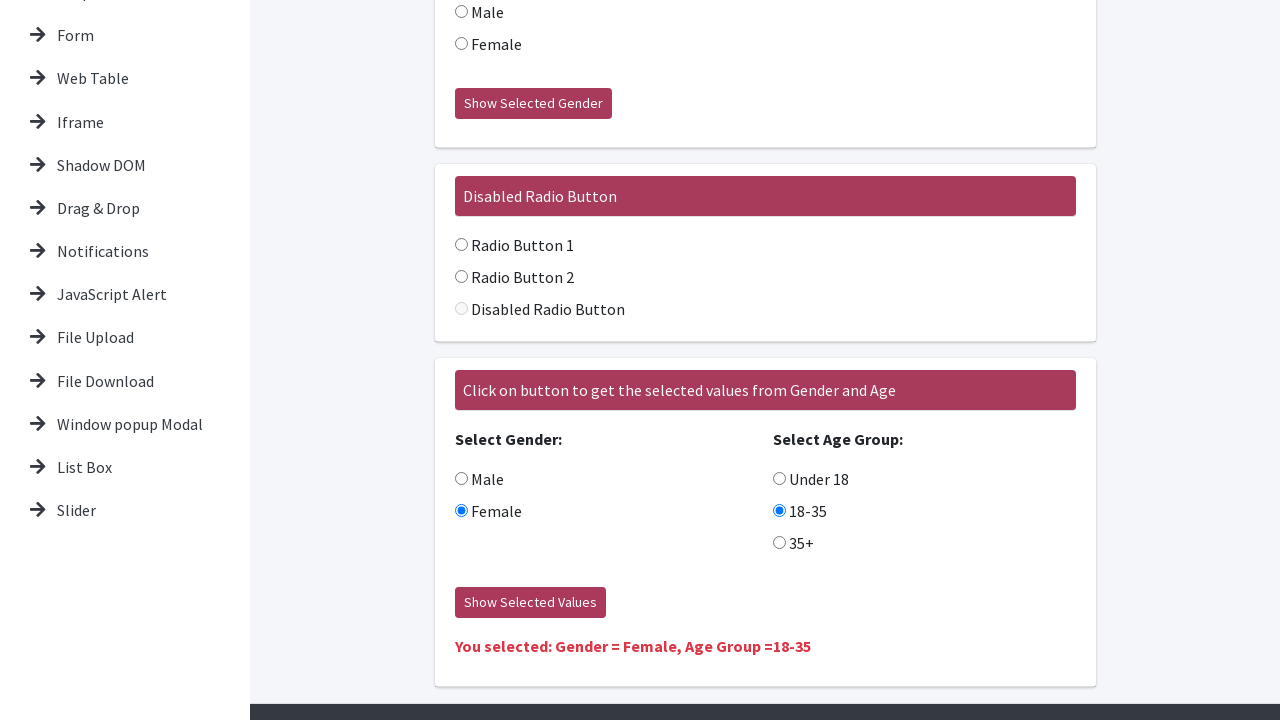

Result section loaded and displayed combined selected values
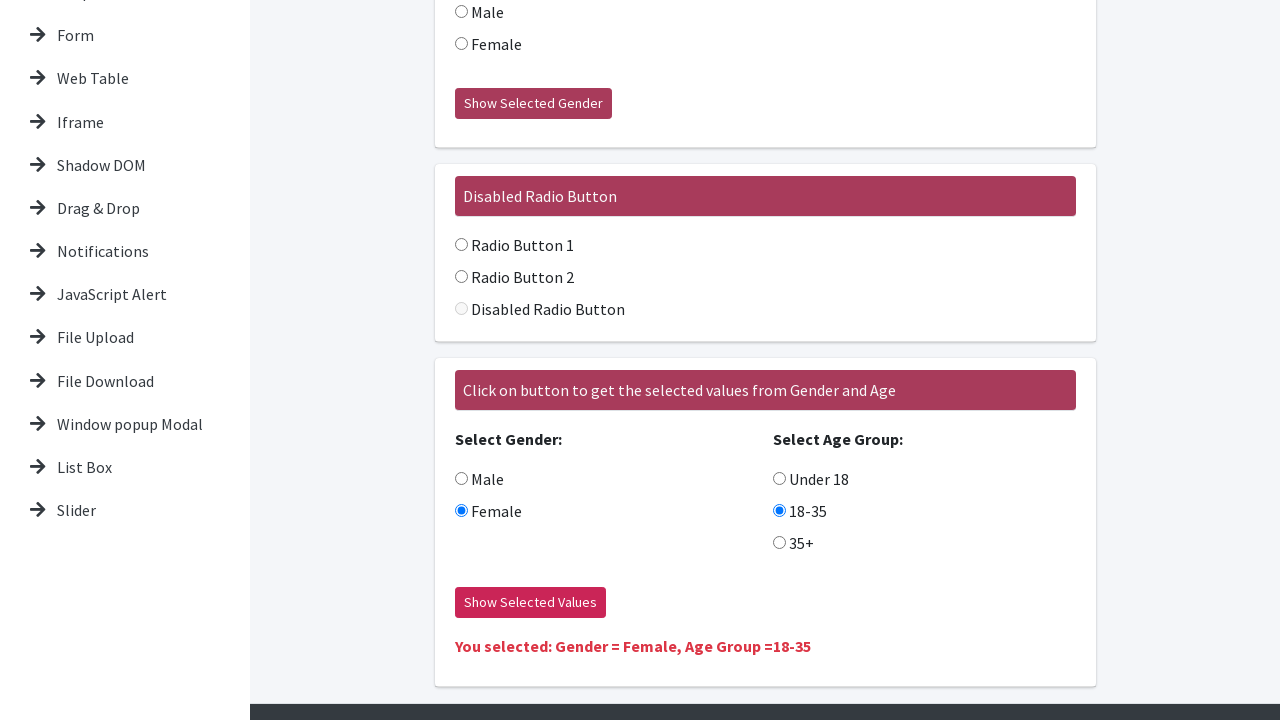

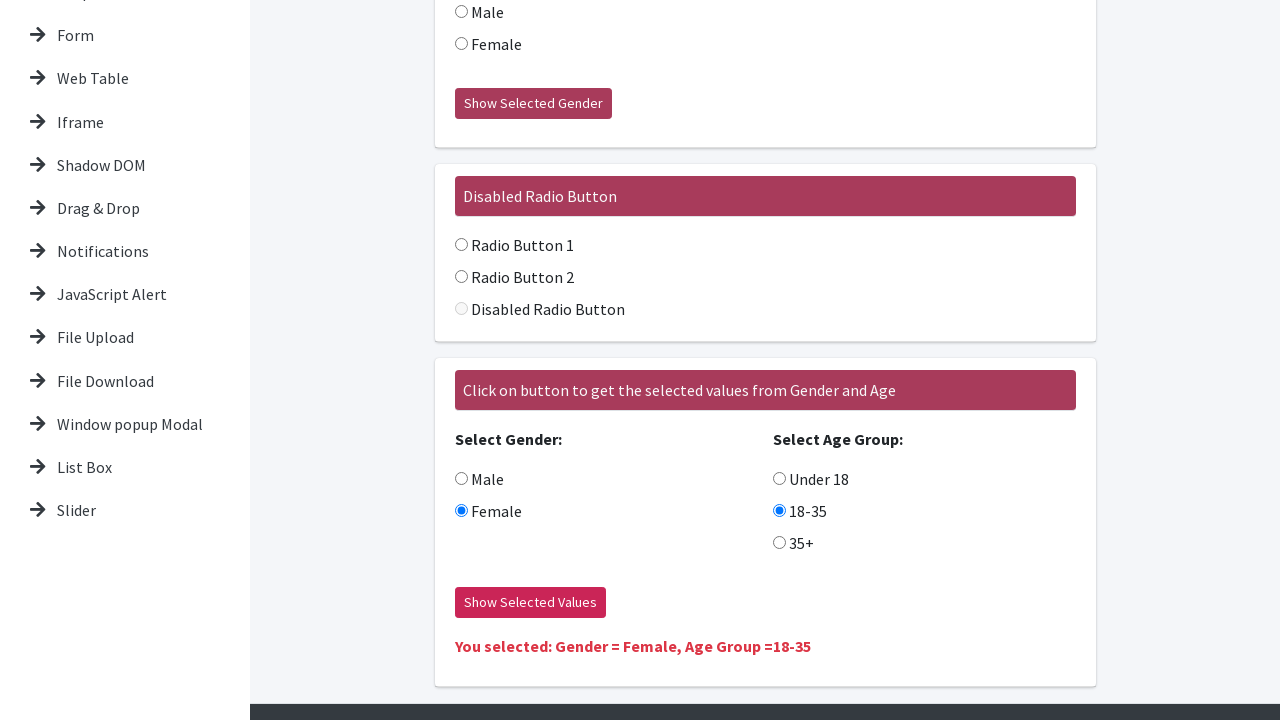